Tests that the Login link on SBI Card homepage is clickable by waiting for it to be present and clicking it.

Starting URL: https://www.sbicard.com/

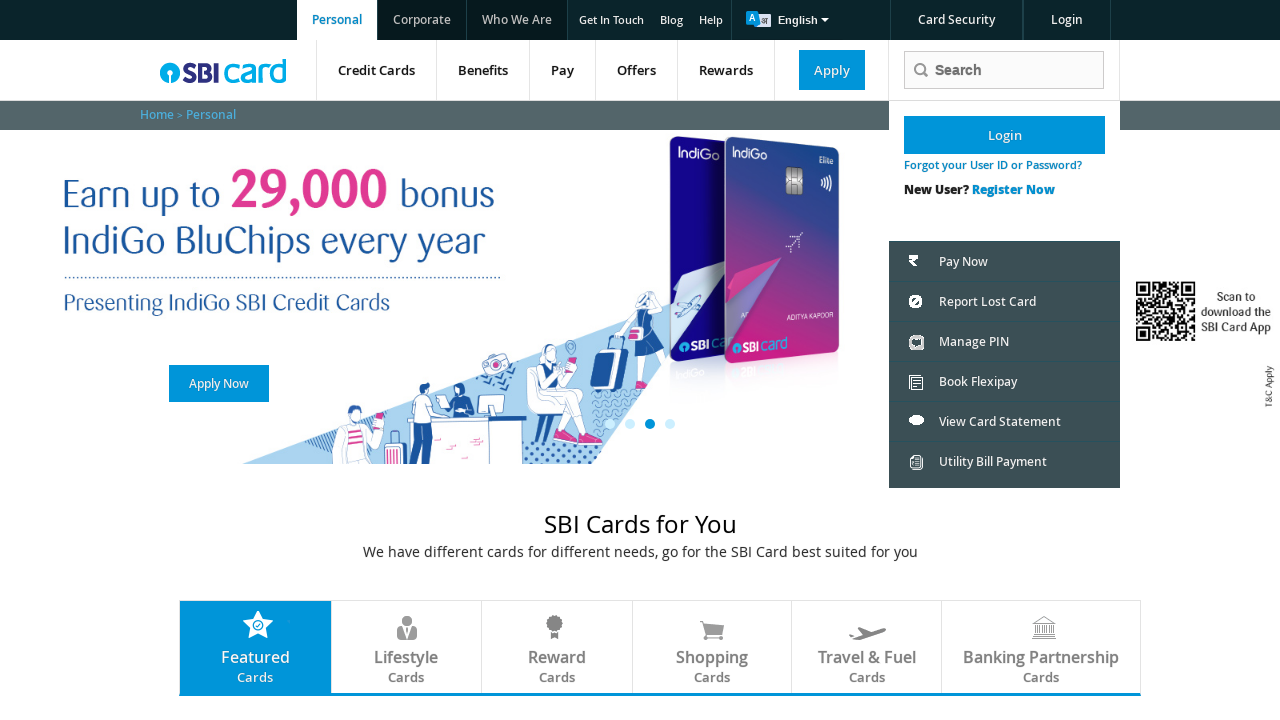

Waited for Login link to be visible on SBI Card homepage
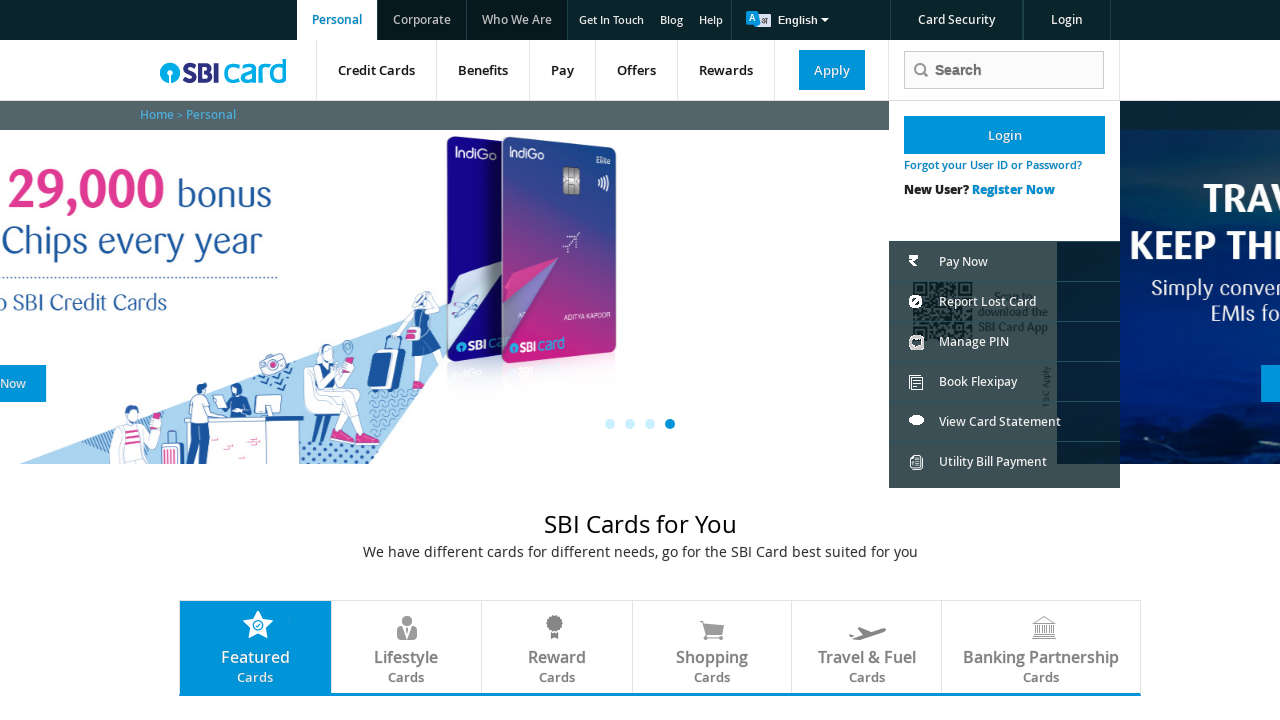

Clicked the Login link at (1067, 20) on a:has-text('Login')
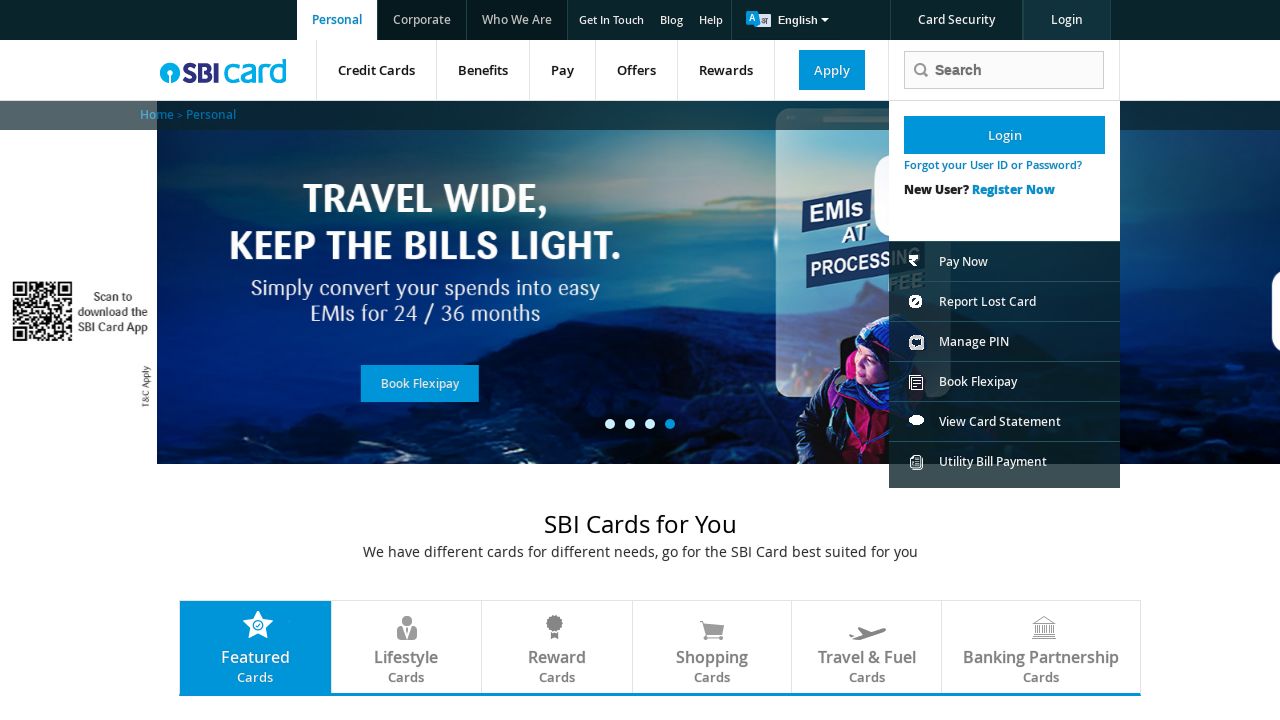

Waited for page navigation to complete
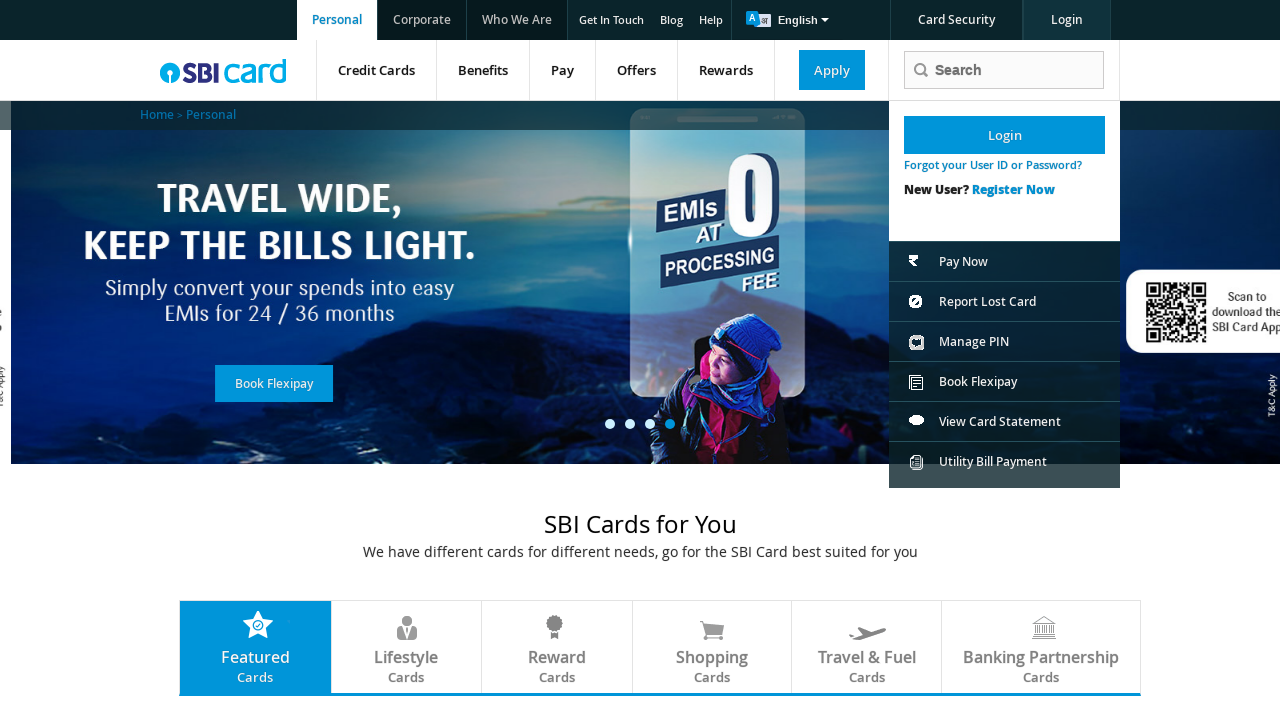

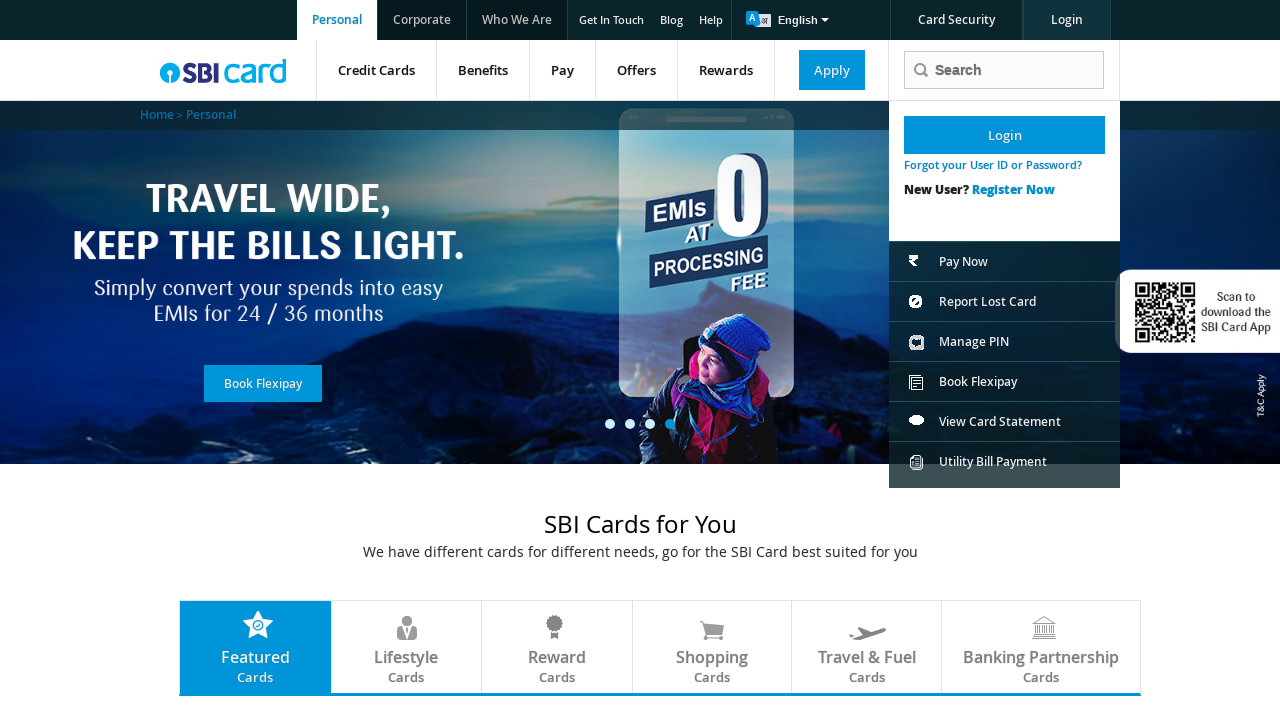